Tests handling a JavaScript confirm dialog by clicking Cancel/dismiss and verifying the cancel result message

Starting URL: https://the-internet.herokuapp.com/javascript_alerts

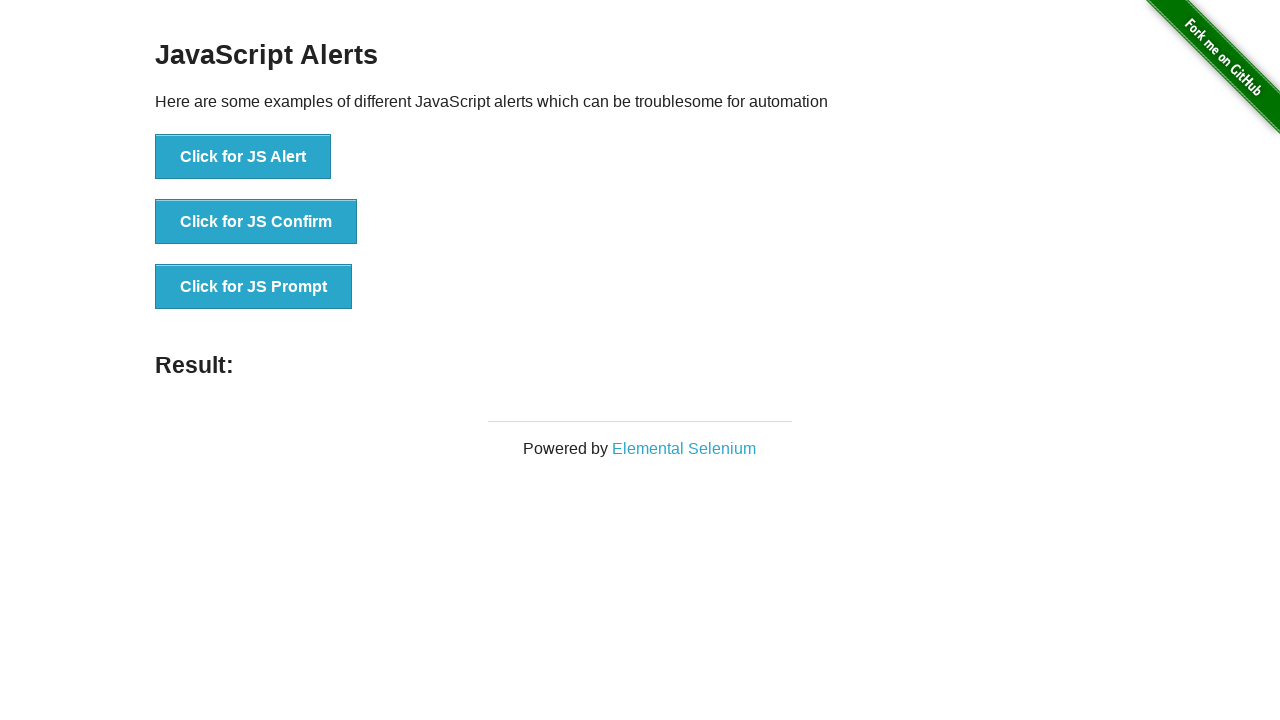

Set up dialog handler to dismiss confirm dialog
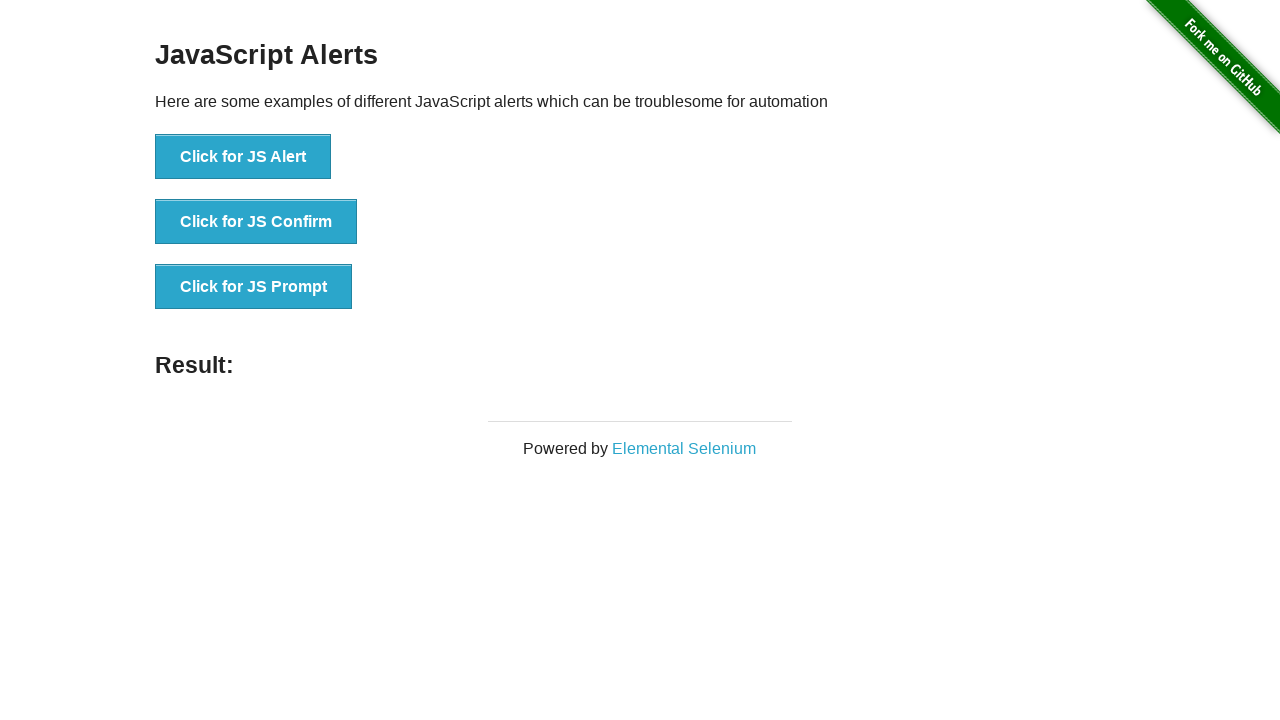

Clicked button to trigger JavaScript confirm dialog at (256, 222) on button[onclick='jsConfirm()']
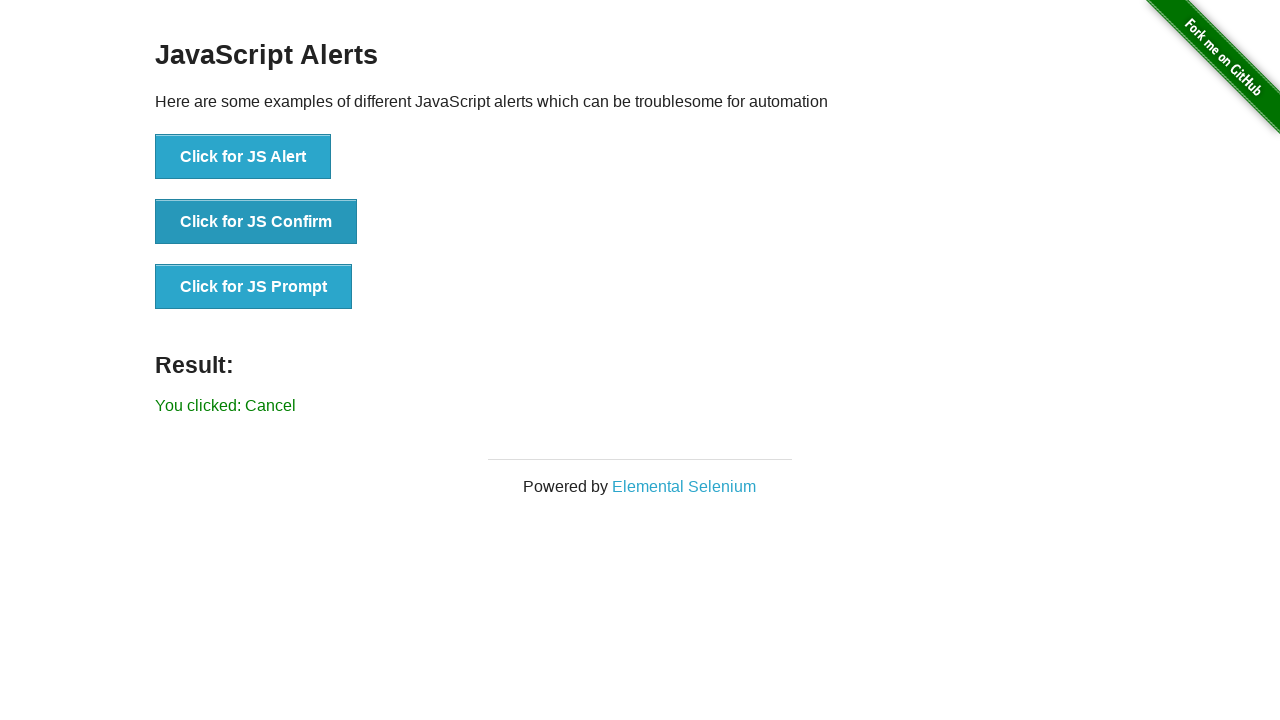

Waited for result message to appear
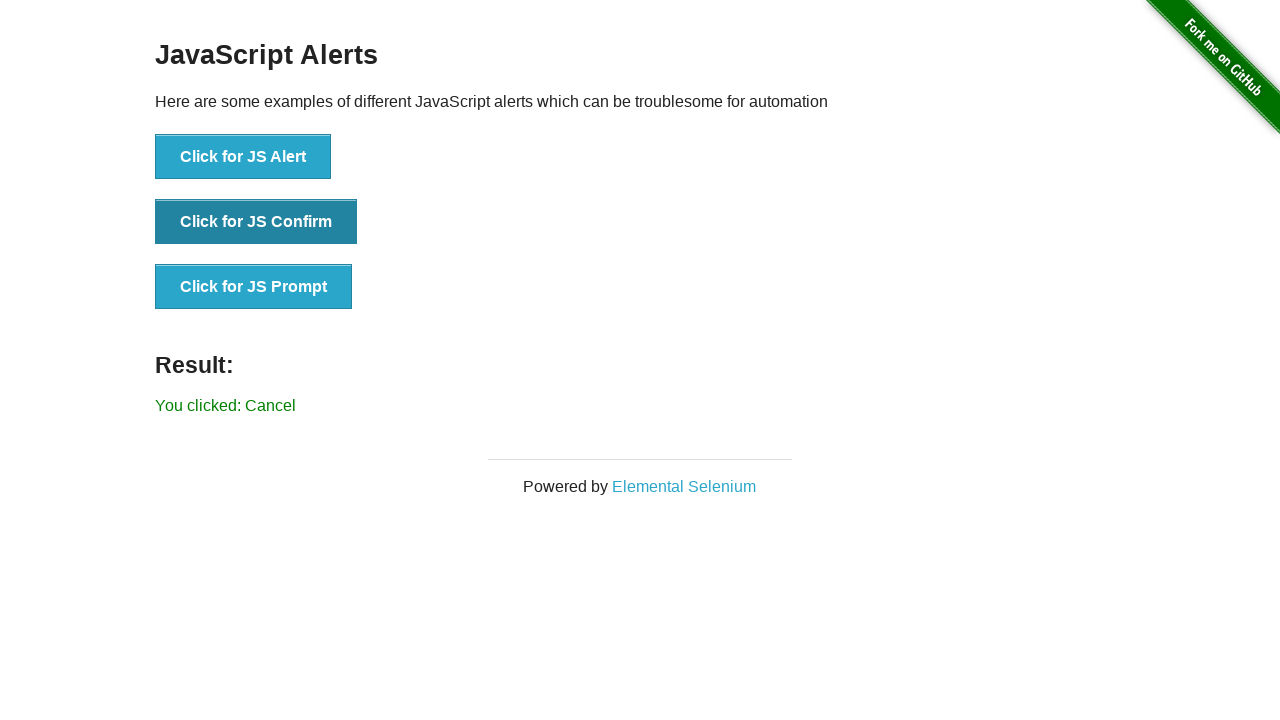

Retrieved result message text
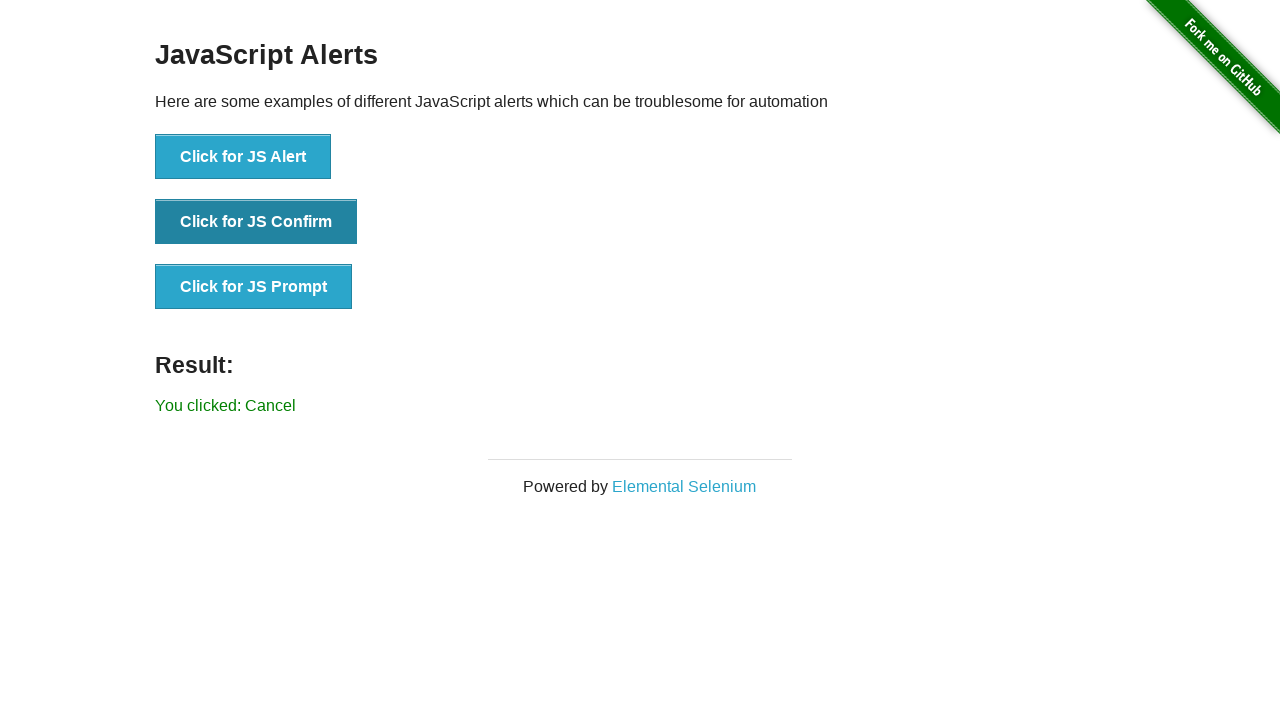

Verified result message contains 'You clicked: Cancel'
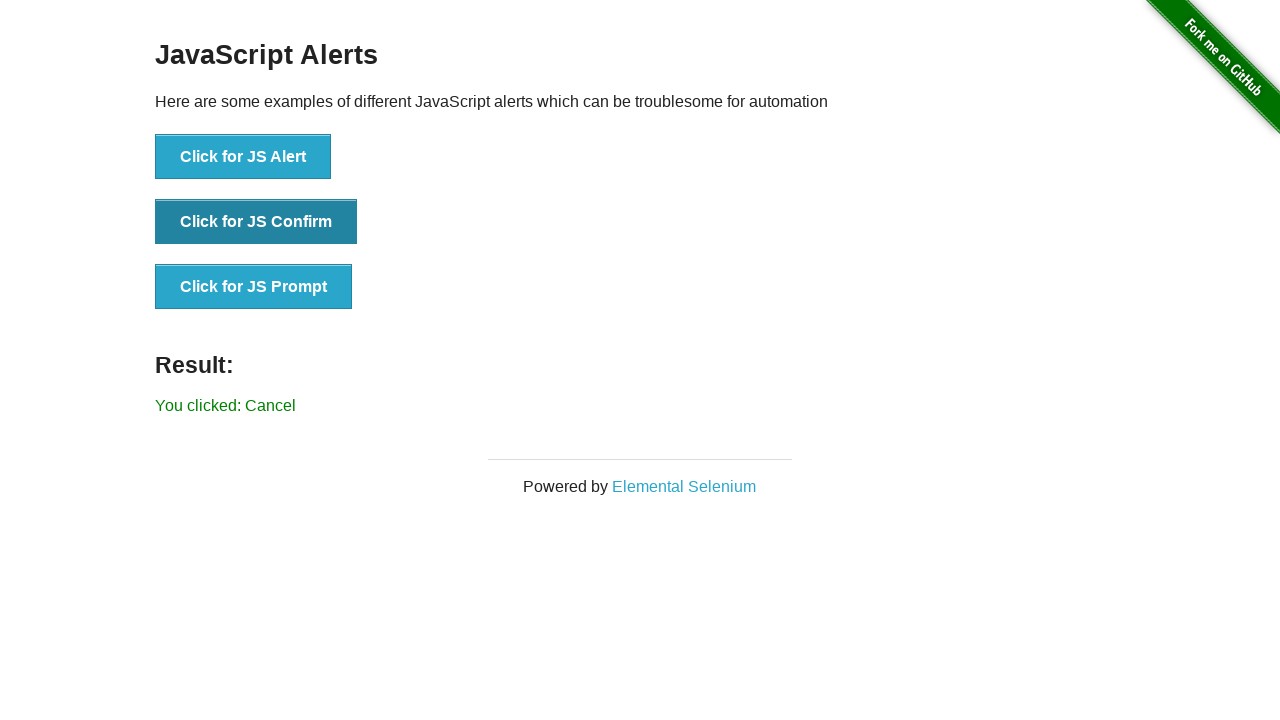

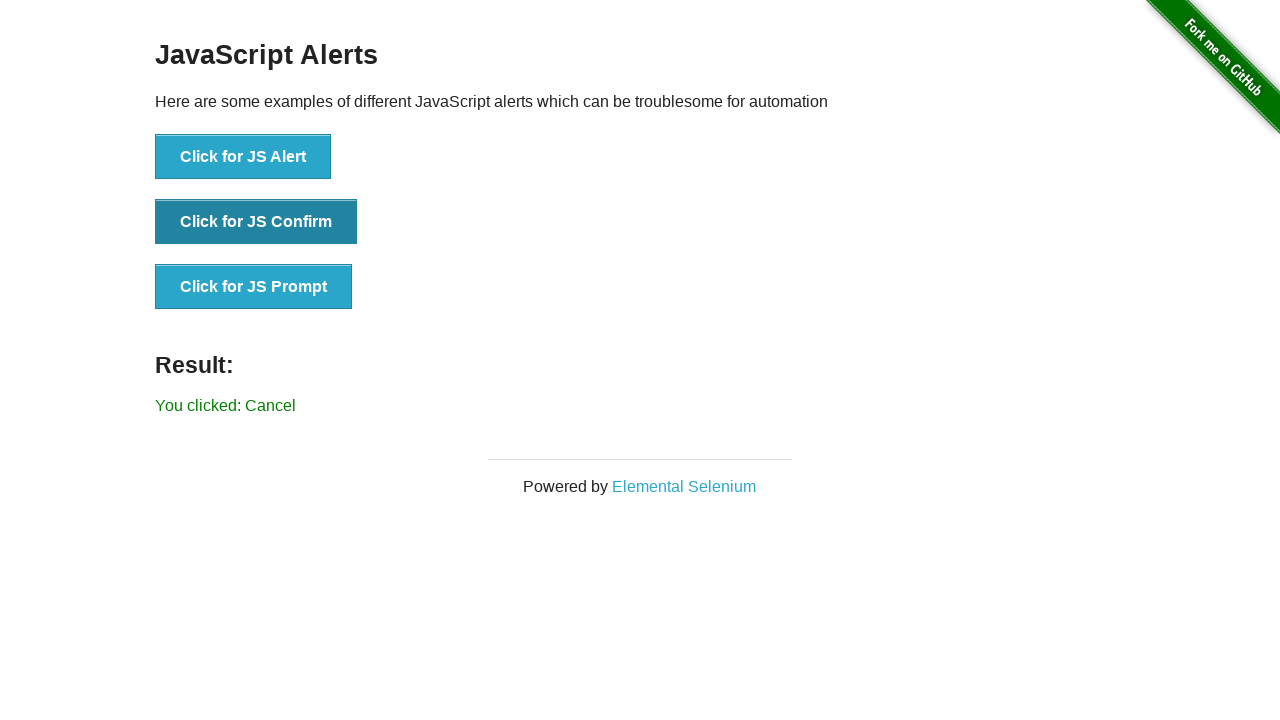